Tests injecting jQuery and jQuery Growl library into a page via JavaScript execution, then displays a growl notification message on the page.

Starting URL: http://the-internet.herokuapp.com

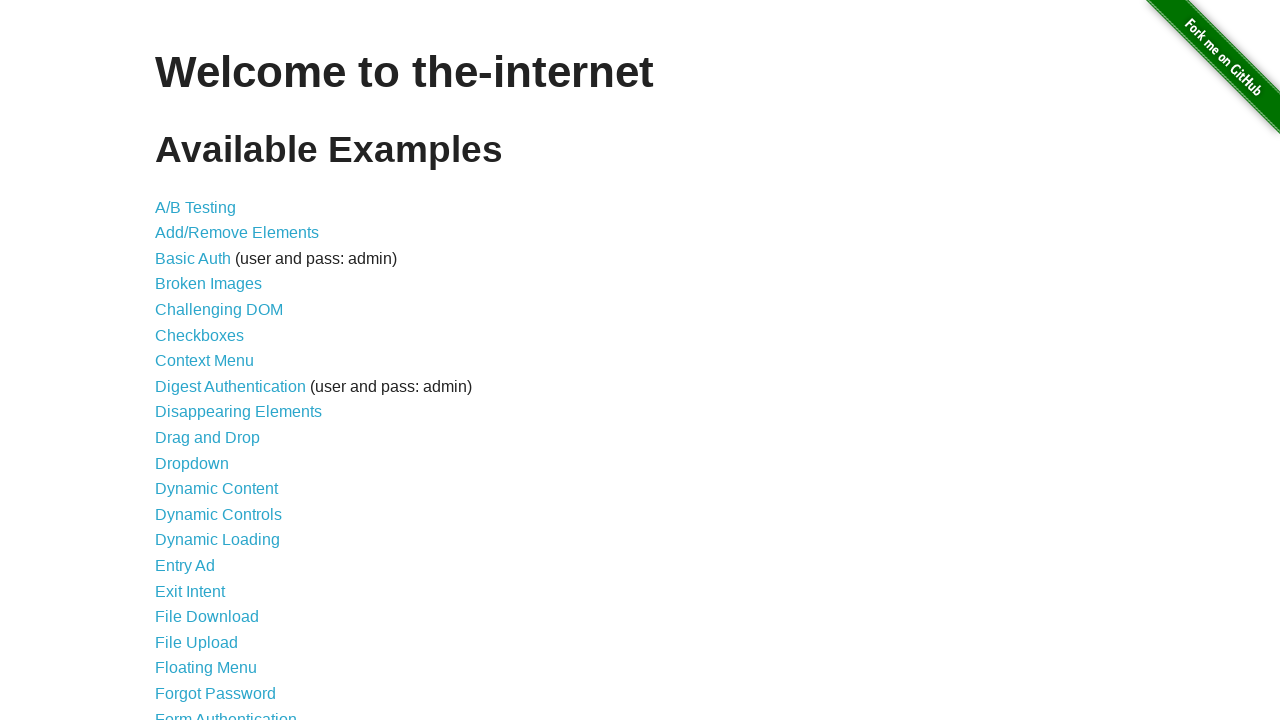

Injected jQuery library into page if not already present
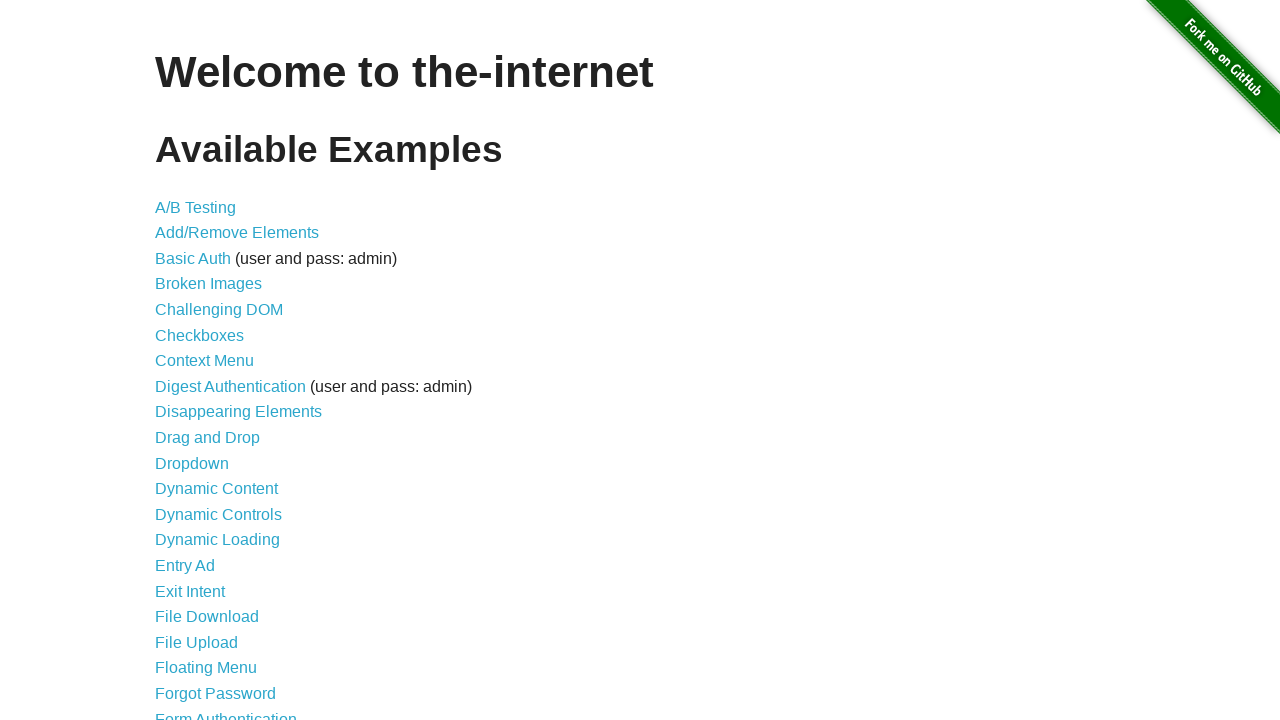

jQuery library loaded and ready
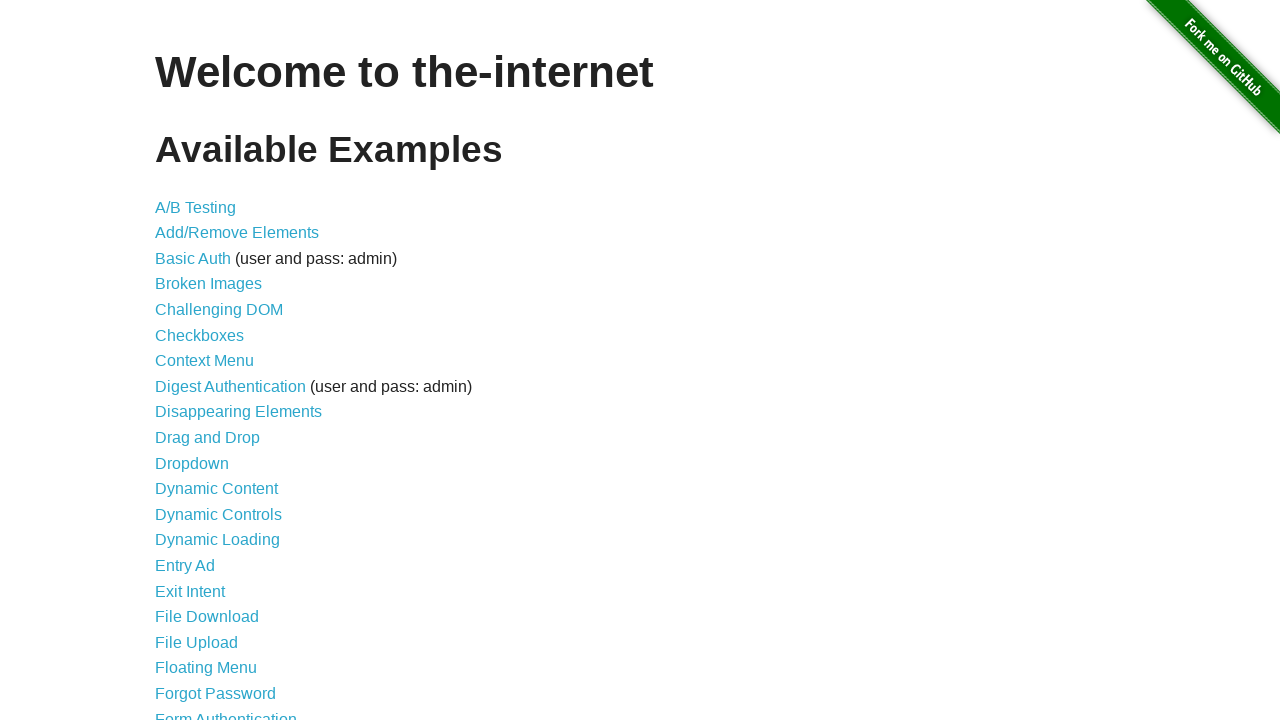

jQuery Growl library script loaded via $.getScript()
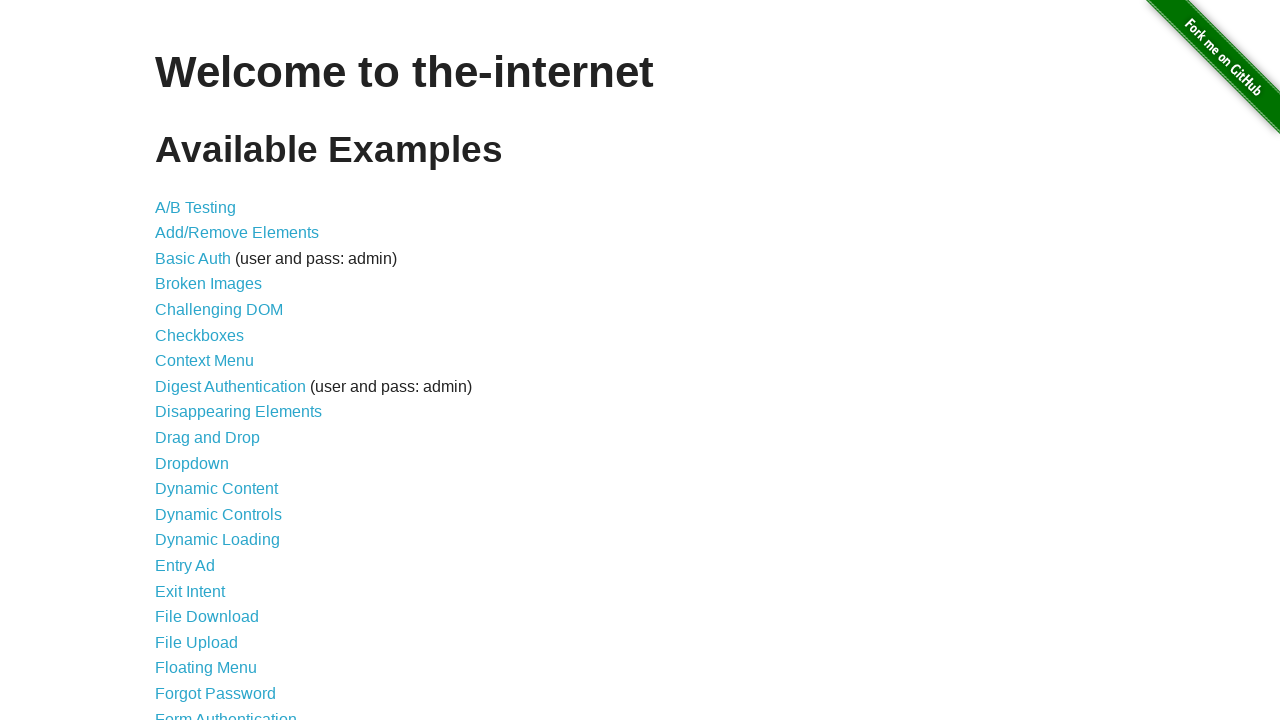

jQuery Growl CSS styles appended to page head
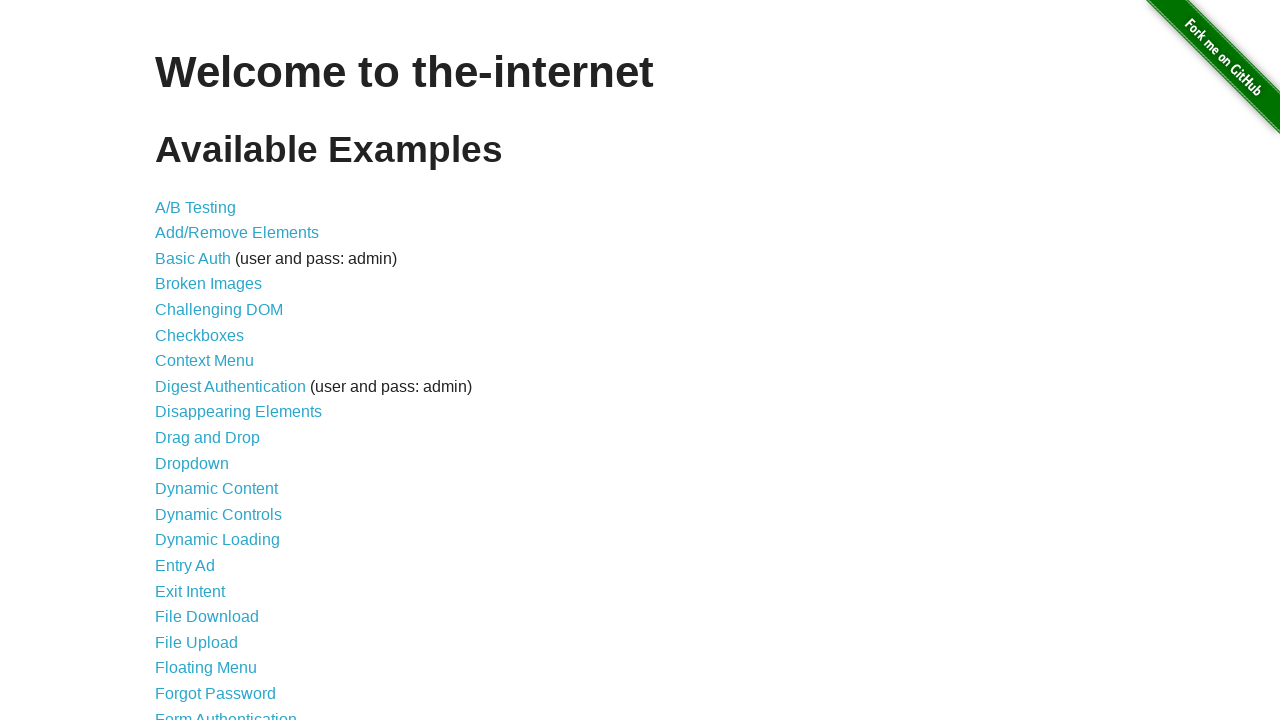

jQuery Growl library fully loaded and initialized
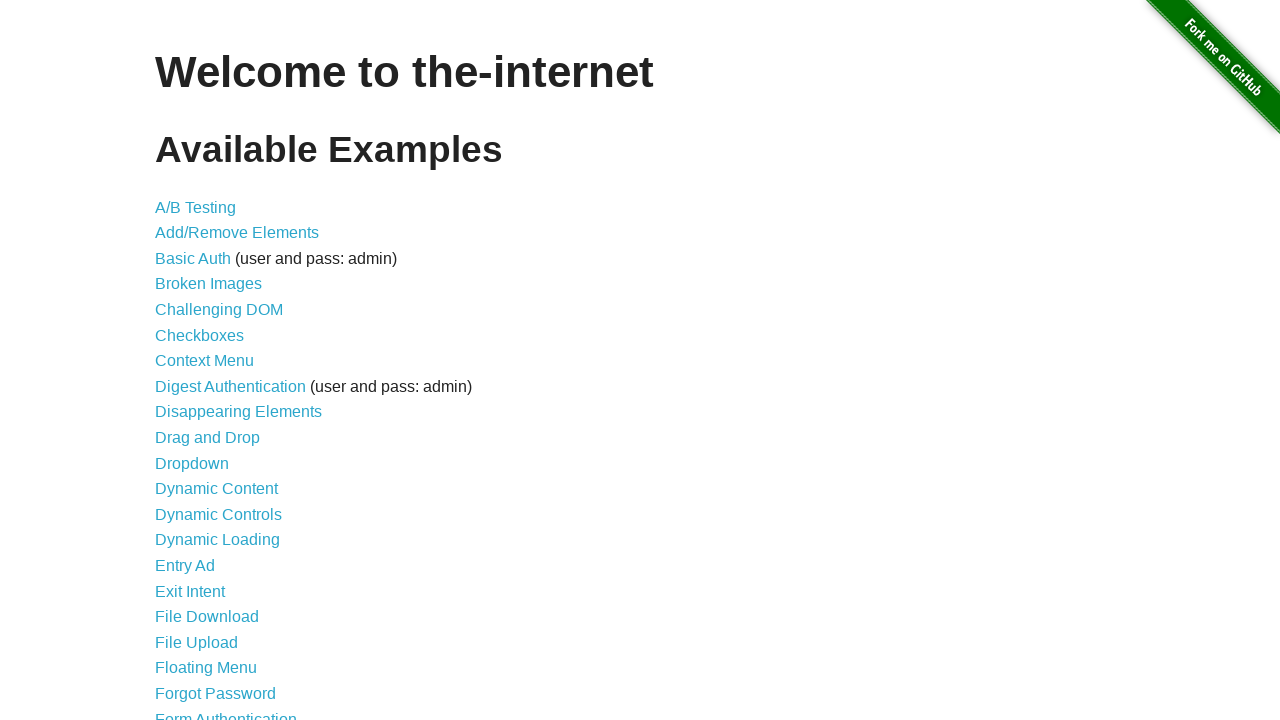

Growl notification displayed with title 'GET' and message '/'
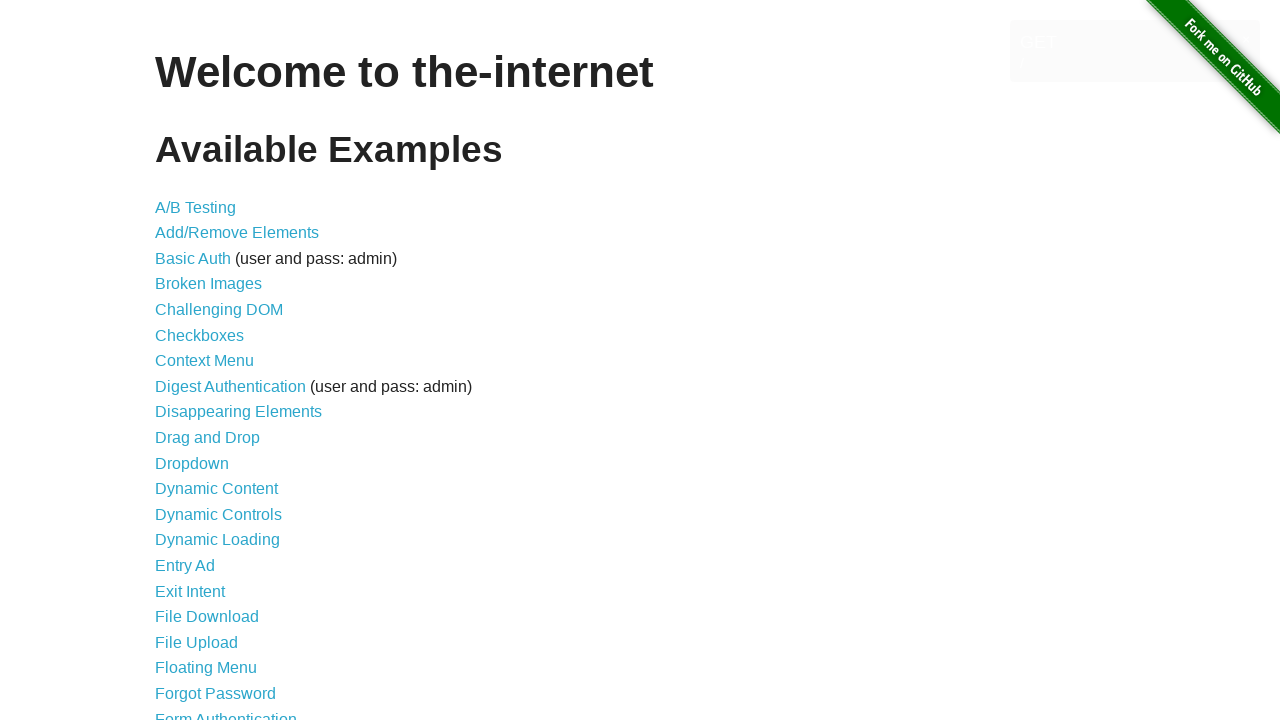

Waited 2 seconds to view the growl notification
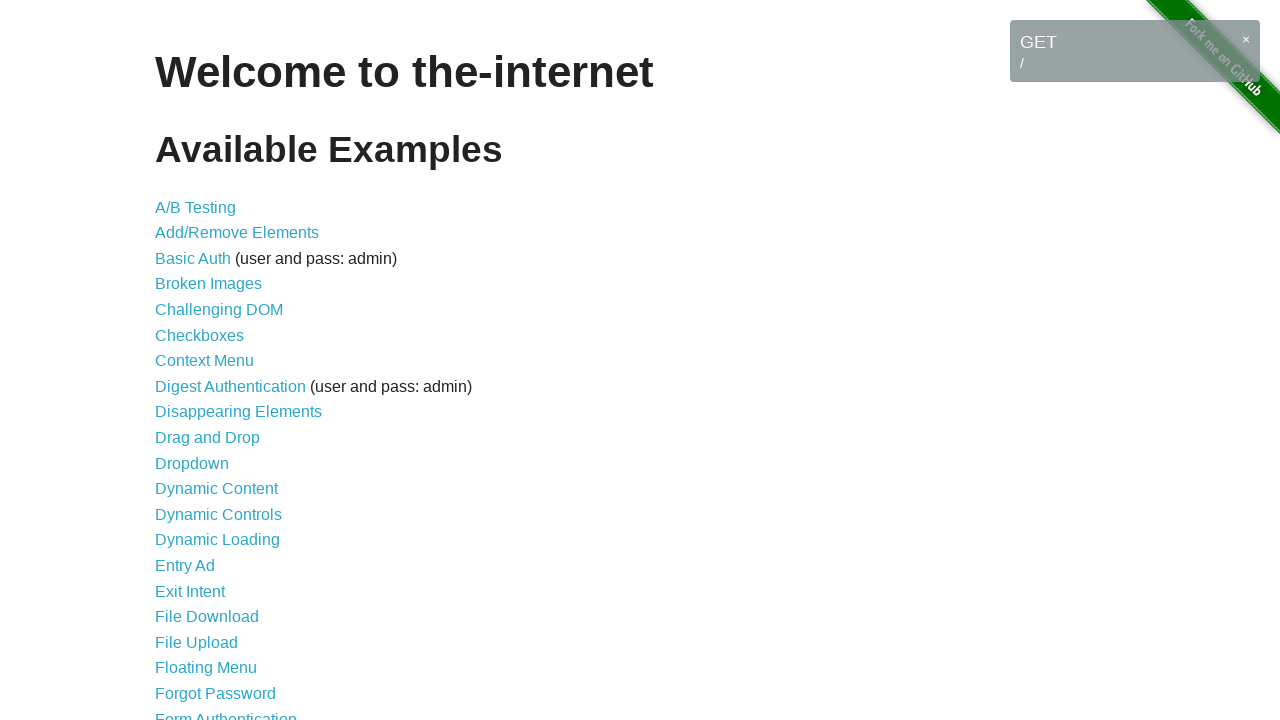

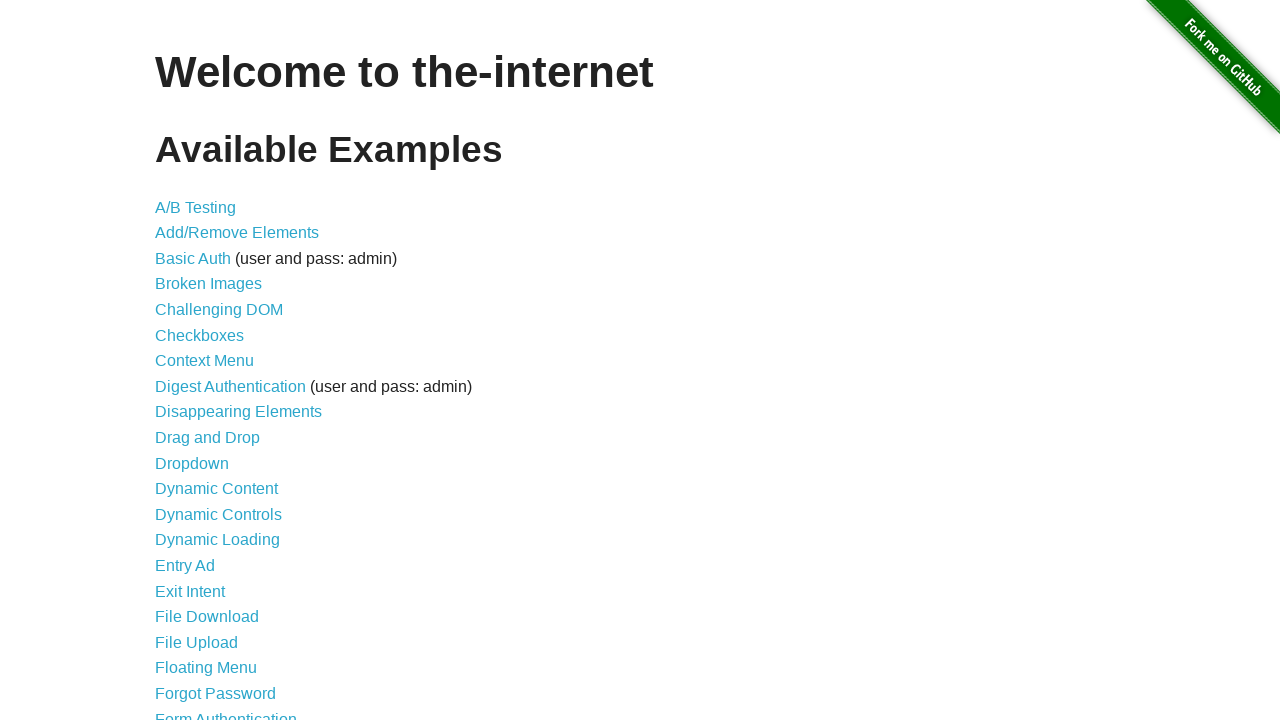